Tests form submission with first name exceeding maximum length to verify validation fails

Starting URL: https://testpages.eviltester.com/styled/validation/input-validation.html

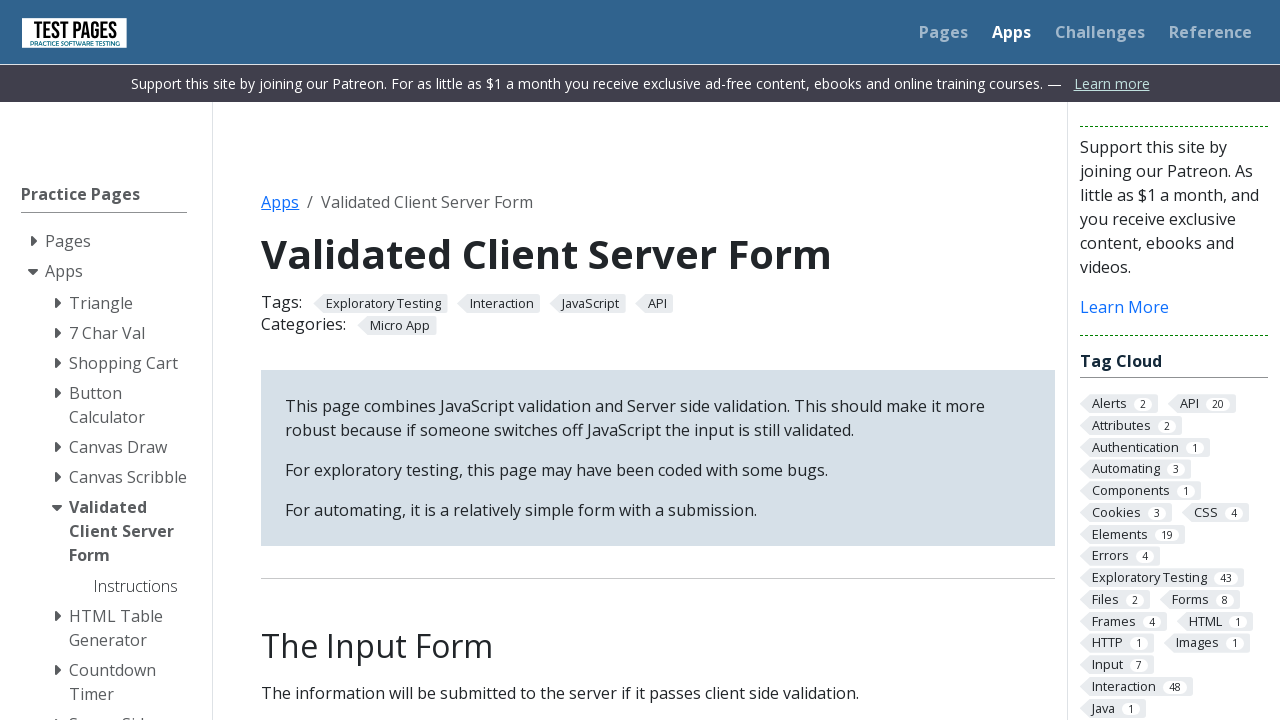

Filled first name field with 91-character string exceeding maximum length on internal:label="First name:"i
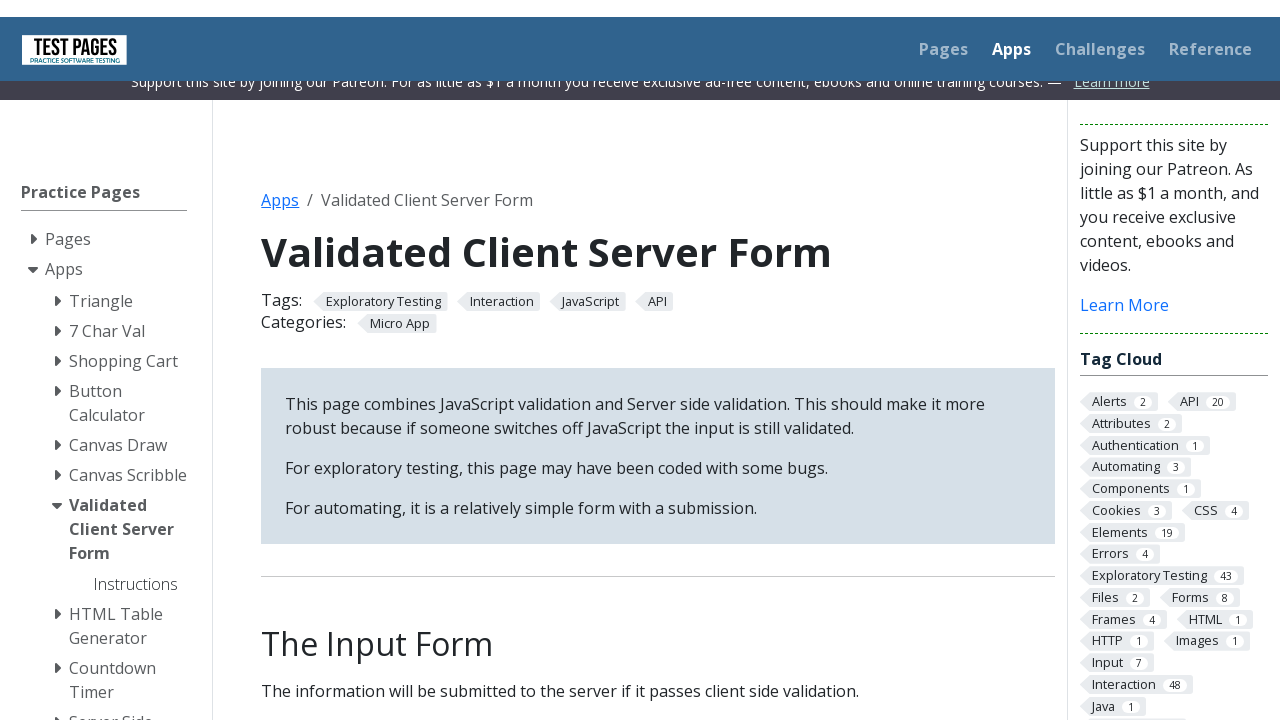

Filled last name field with 'Wojciechowska' on internal:label="Last name:"i
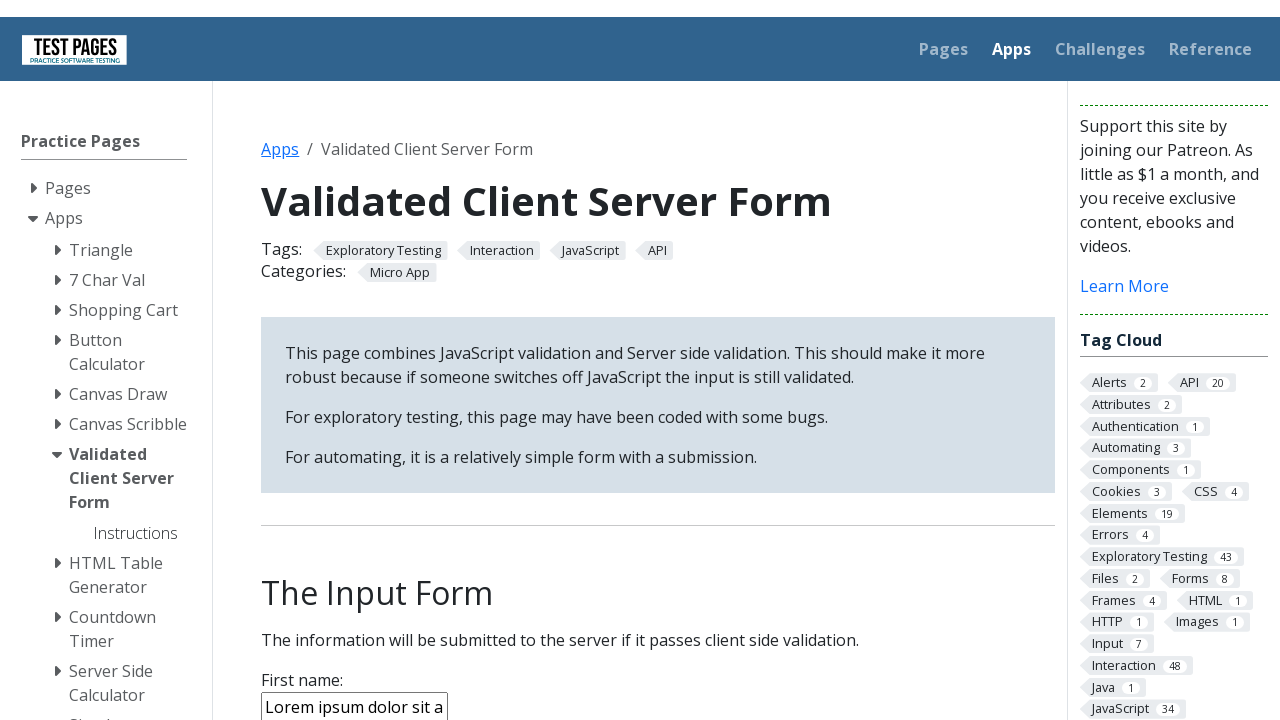

Filled age field with '25' on internal:label="Age:"i
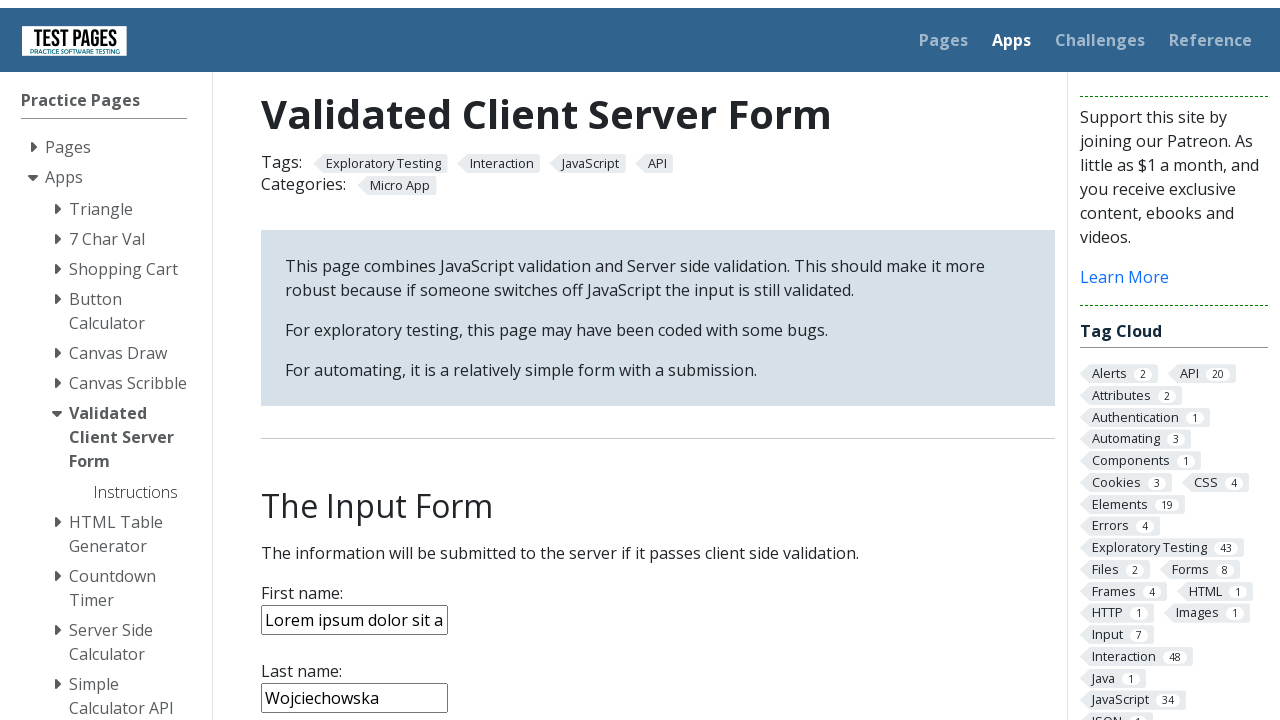

Filled notes field with 'Testing filling data' on internal:label="Notes:"i
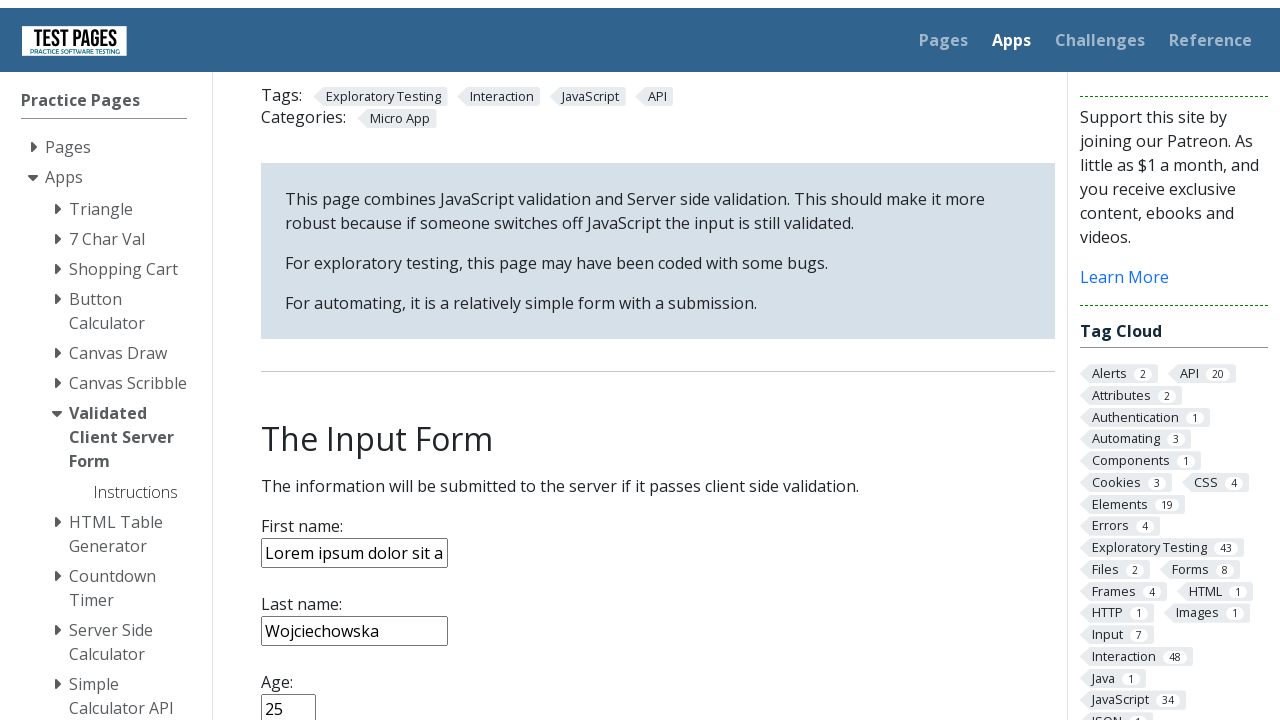

Selected 'Poland' from country dropdown on internal:role=combobox[name="Country:"i]
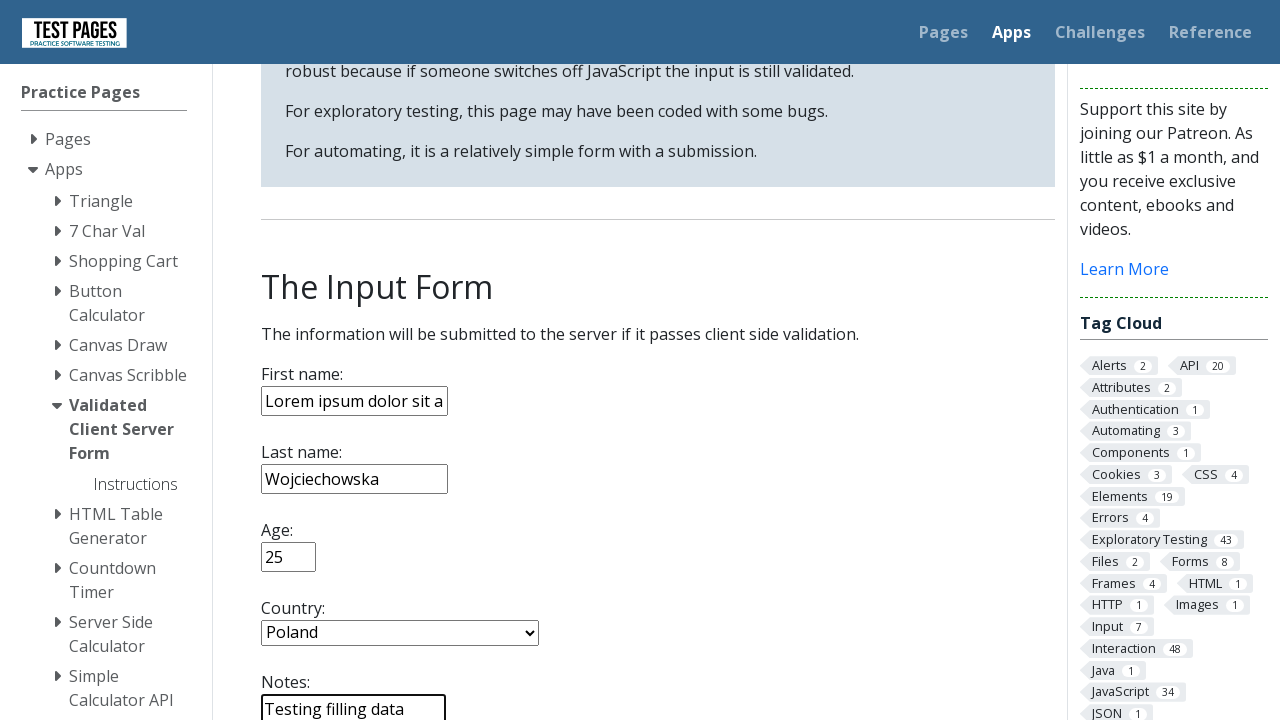

Clicked submit button to attempt form submission with invalid first name at (296, 368) on internal:role=button[name="submit"i]
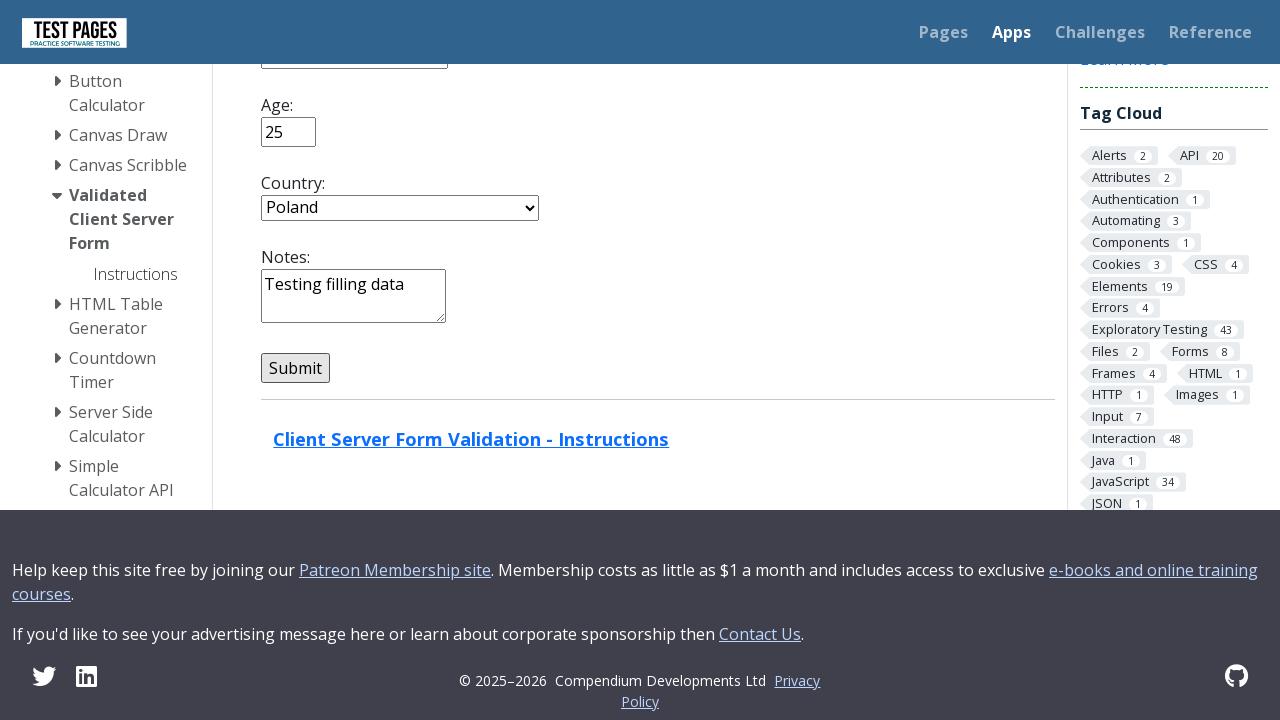

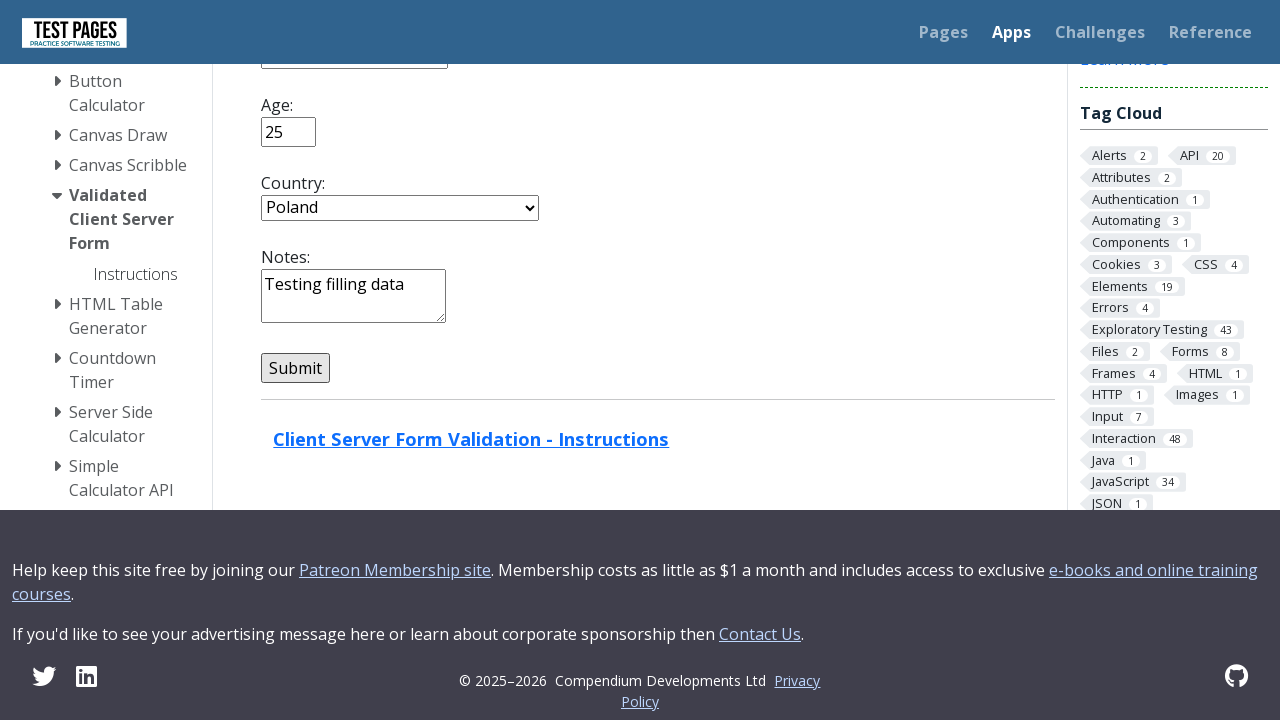